Tests disappearing elements by reloading the page multiple times and checking if a gallery link appears and disappears

Starting URL: https://the-internet.herokuapp.com/

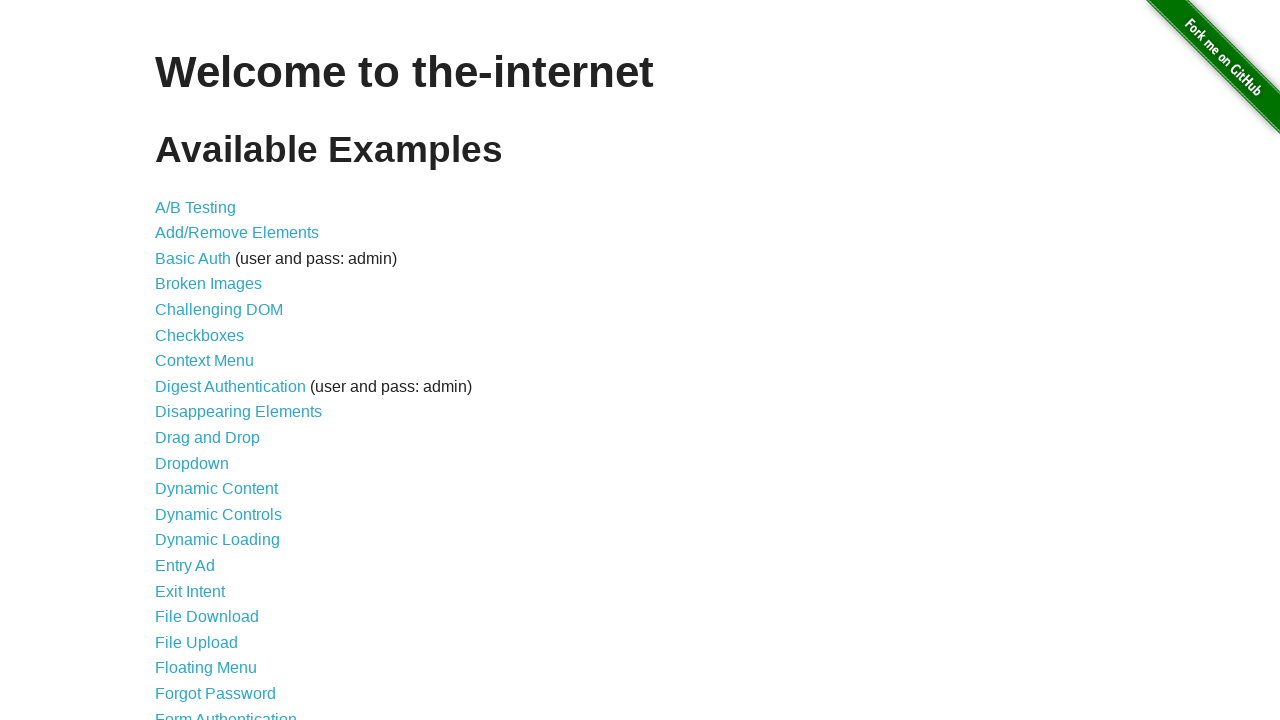

Clicked on Disappearing Elements link at (238, 412) on a:has-text('Disappearing Elements')
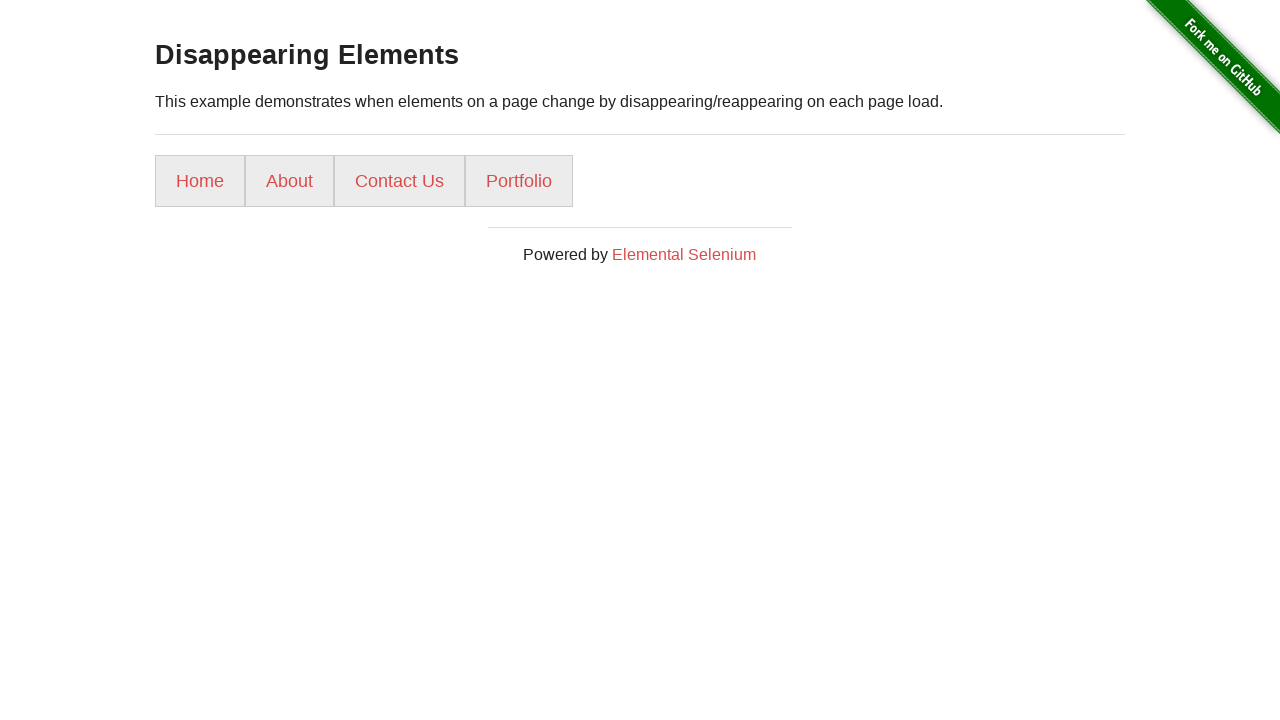

Checked if gallery link is visible (iteration 1)
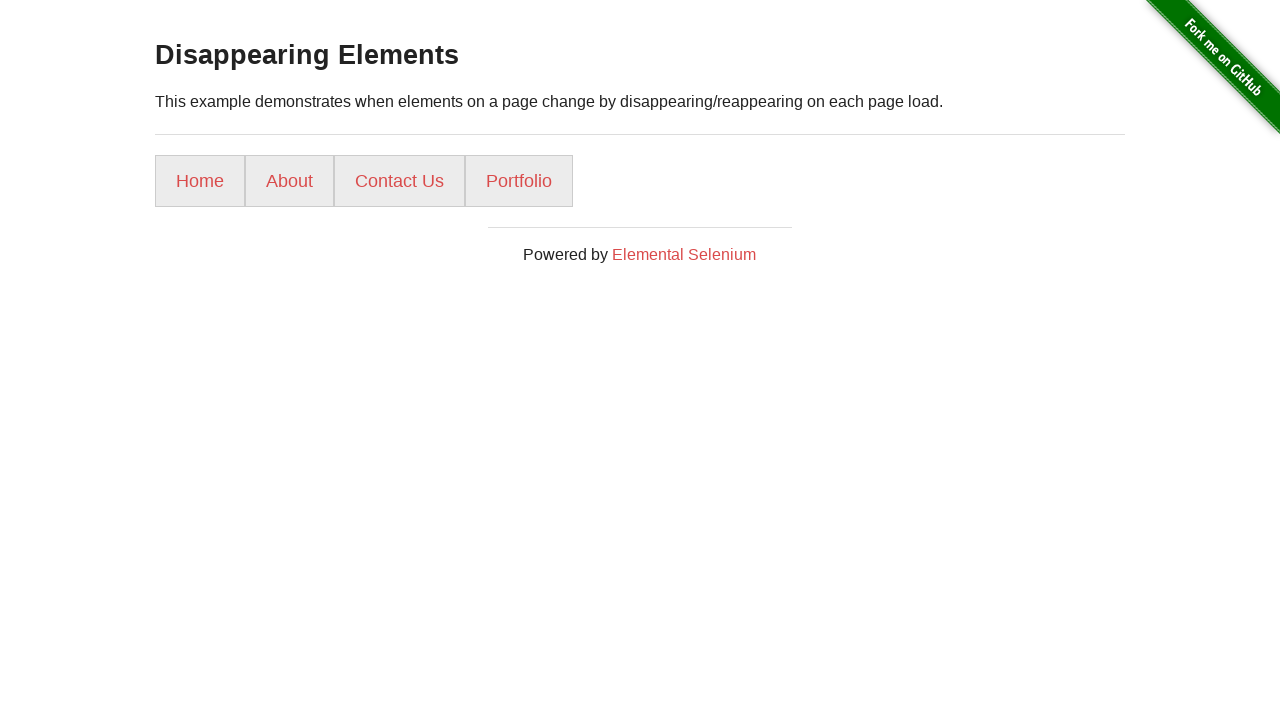

Gallery link is not visible
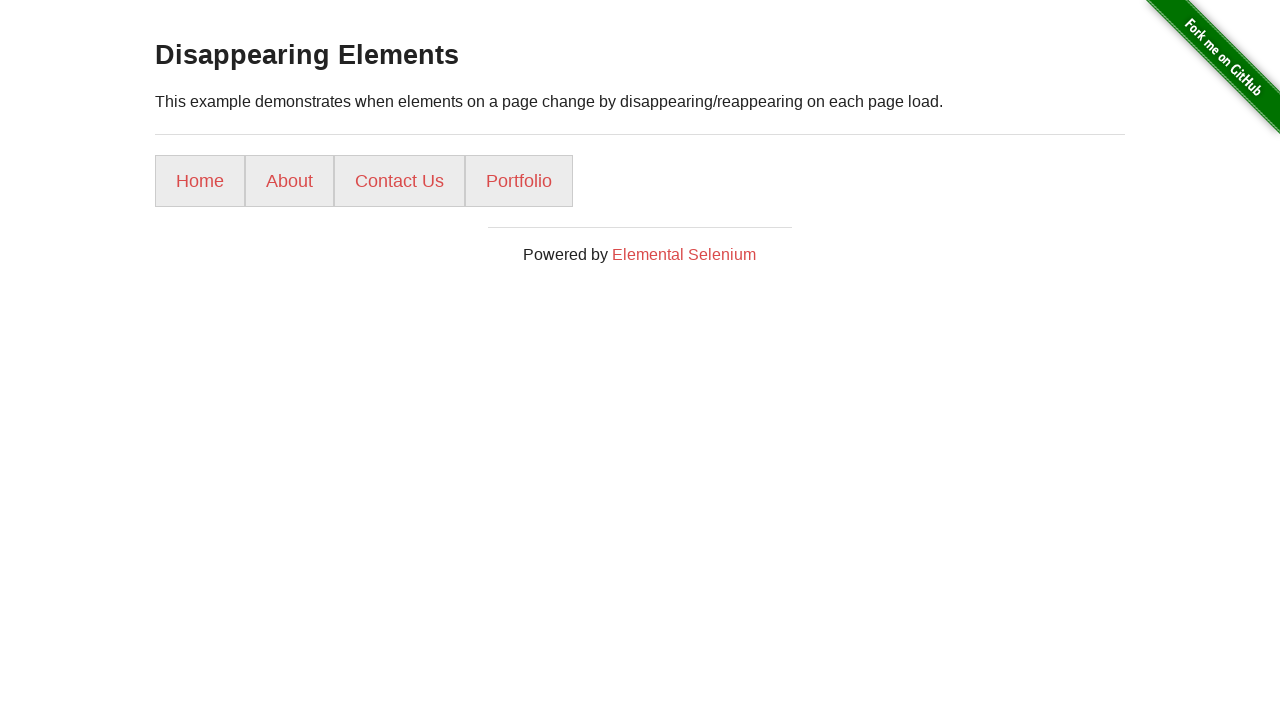

Reloaded page (iteration 1)
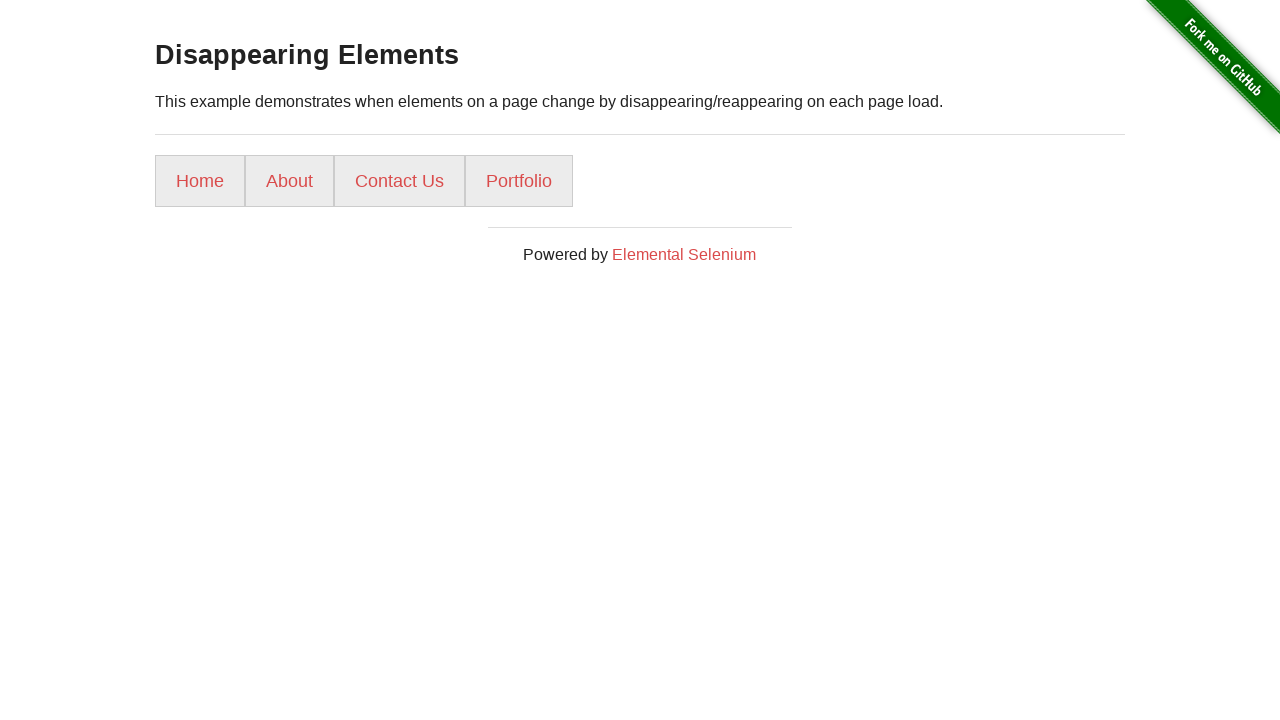

Checked if gallery link is visible (iteration 2)
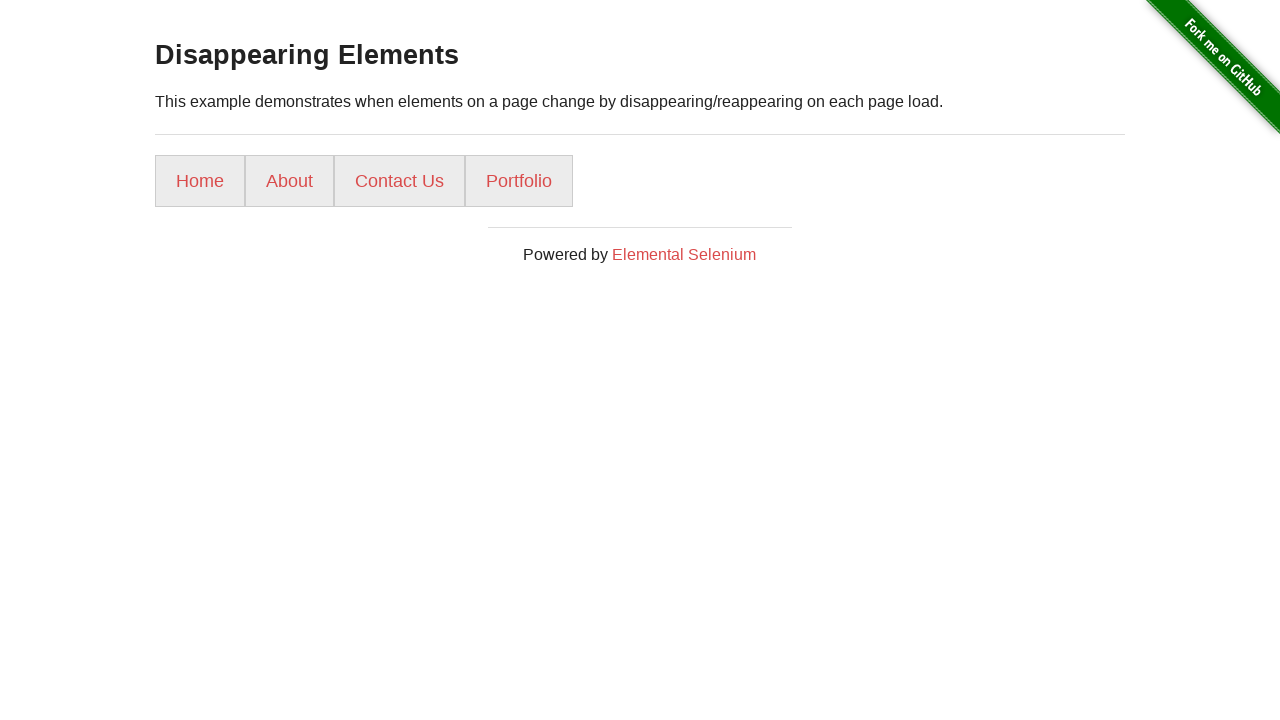

Gallery link is not visible
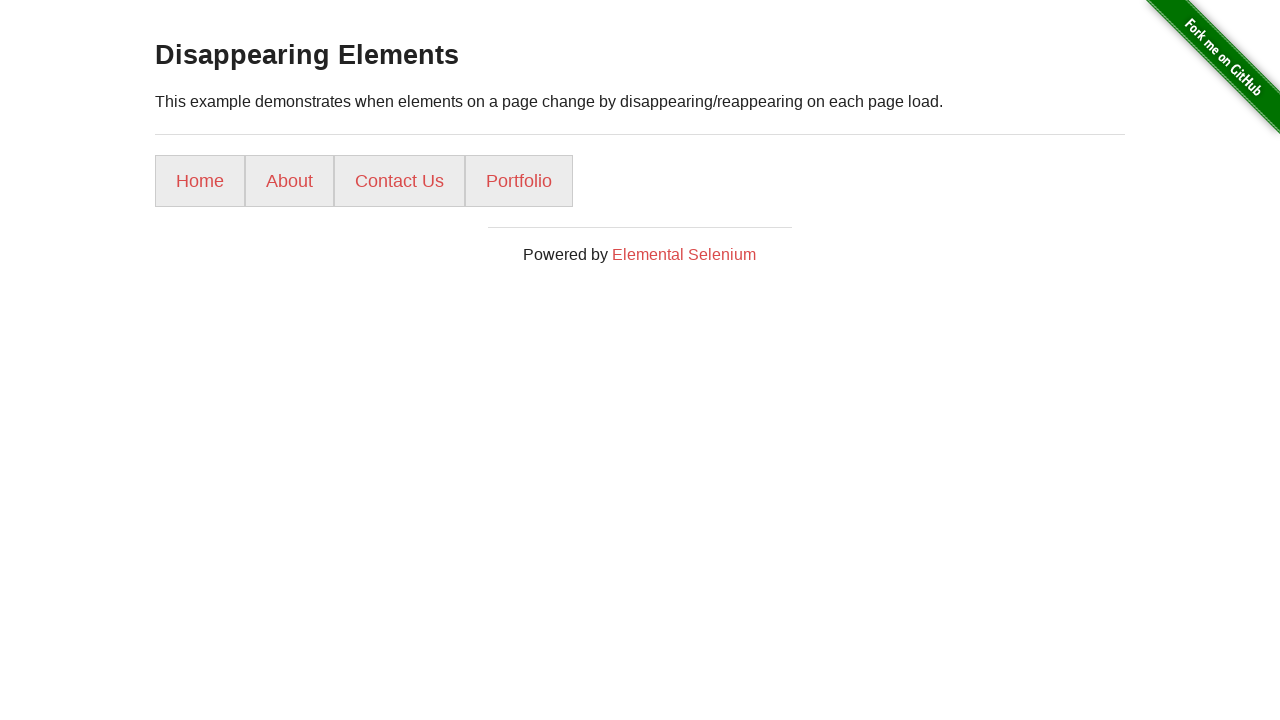

Reloaded page (iteration 2)
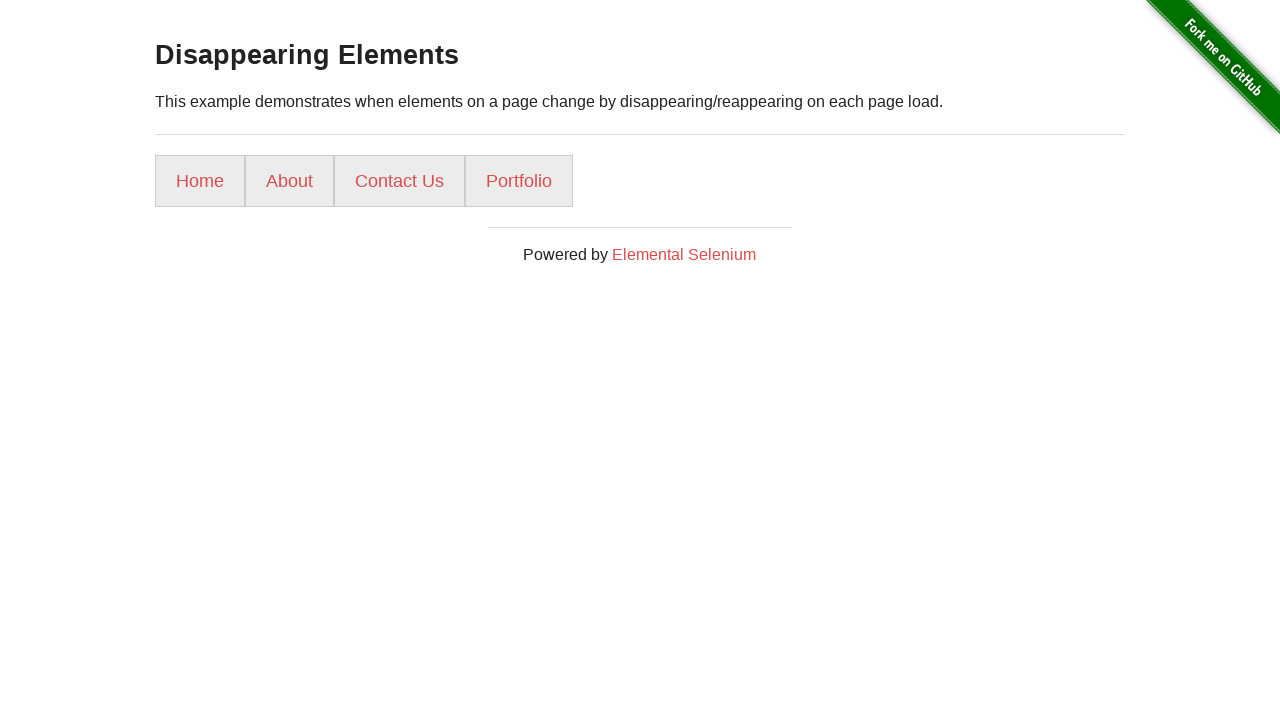

Checked if gallery link is visible (iteration 3)
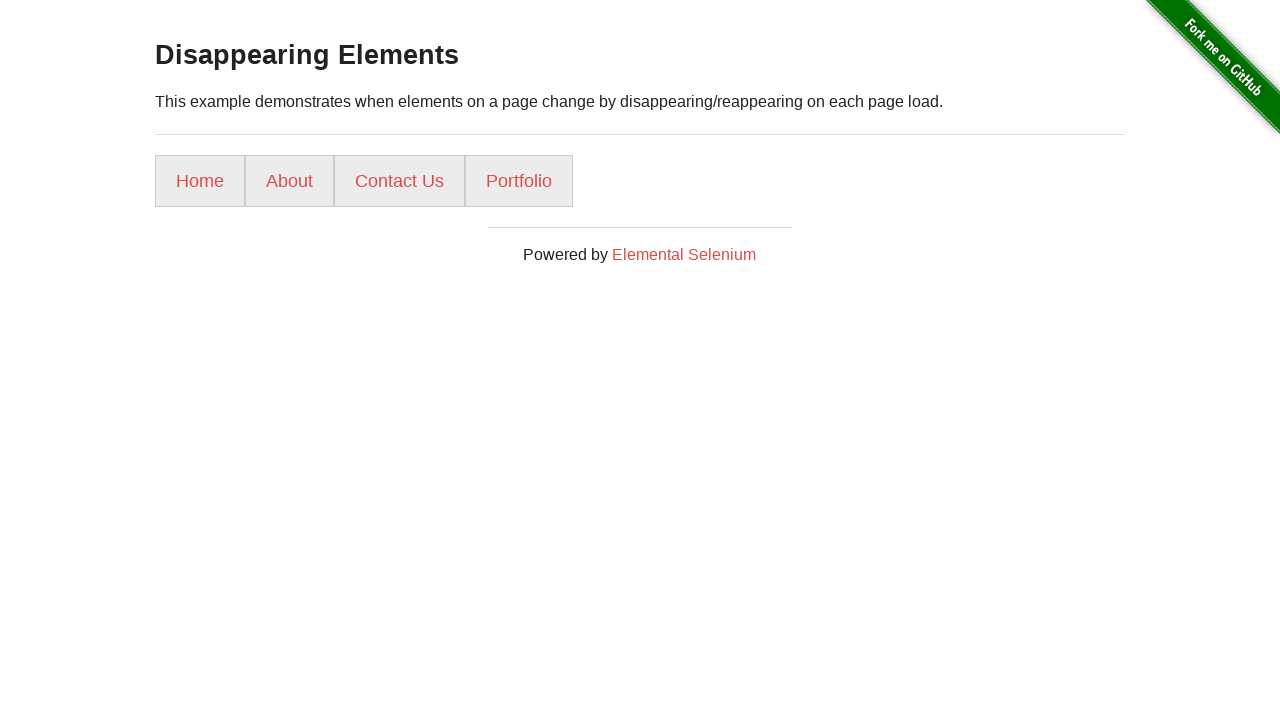

Gallery link is not visible
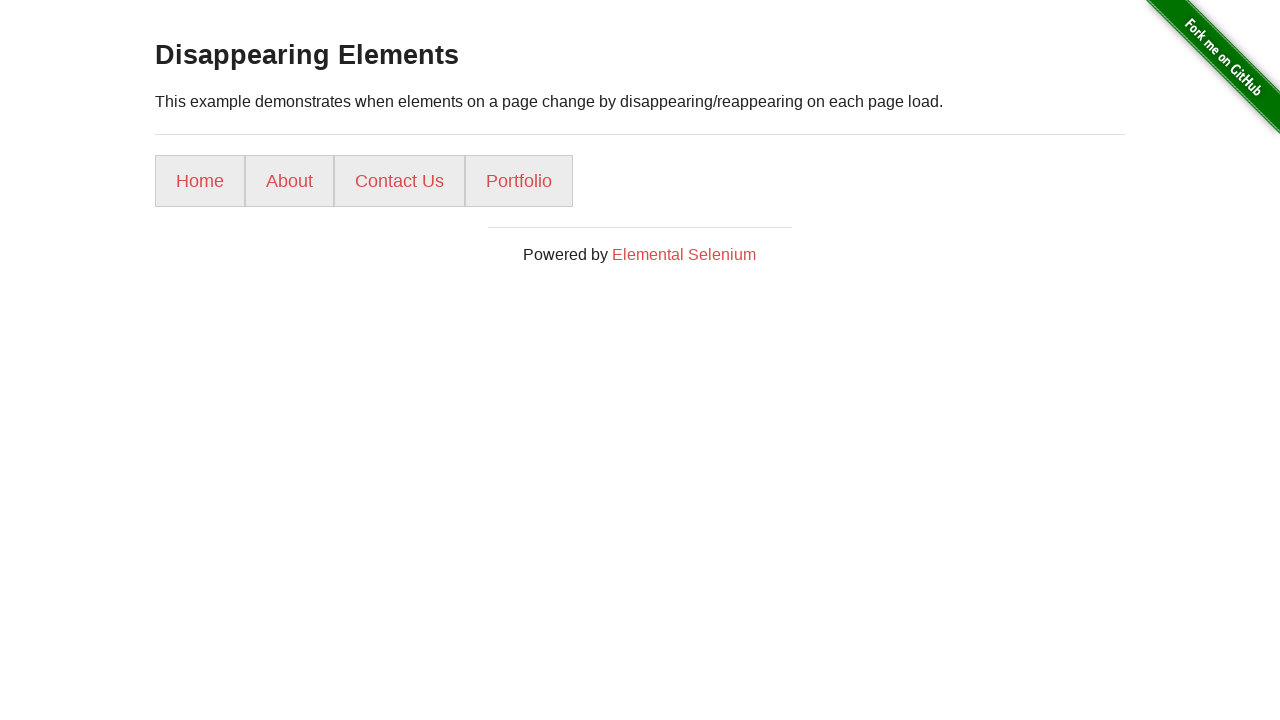

Reloaded page (iteration 3)
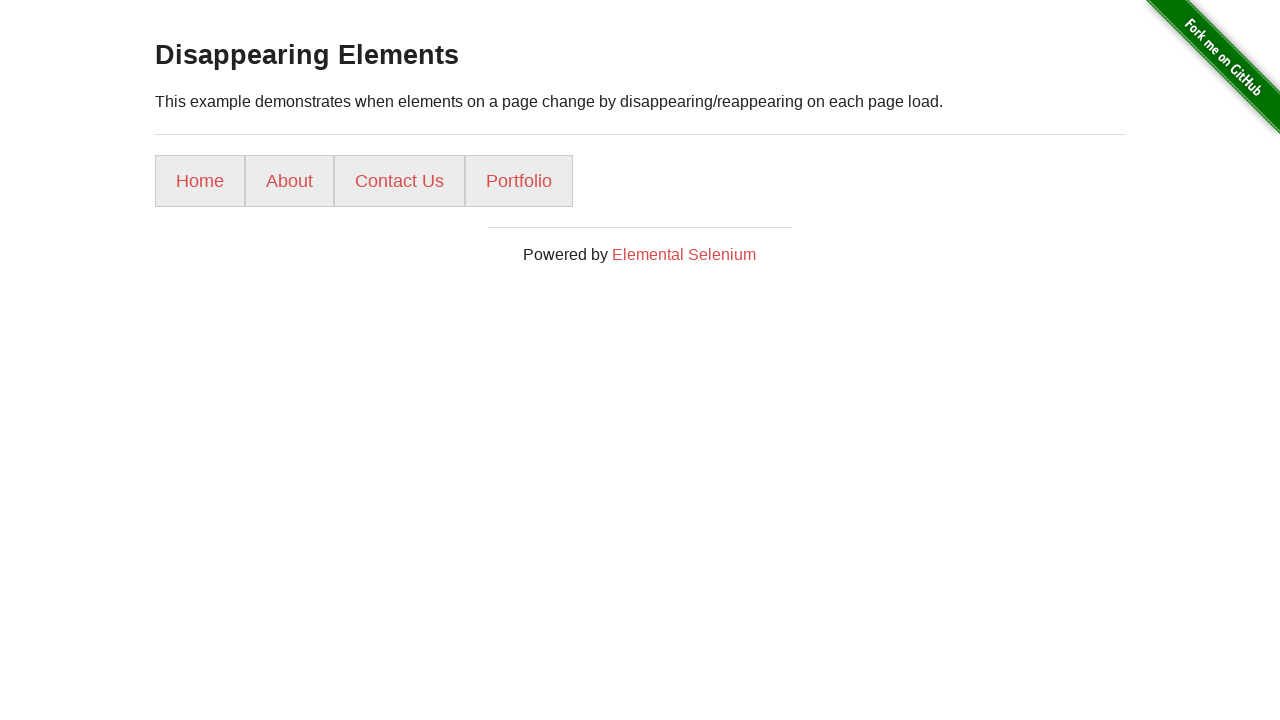

Checked if gallery link is visible (iteration 4)
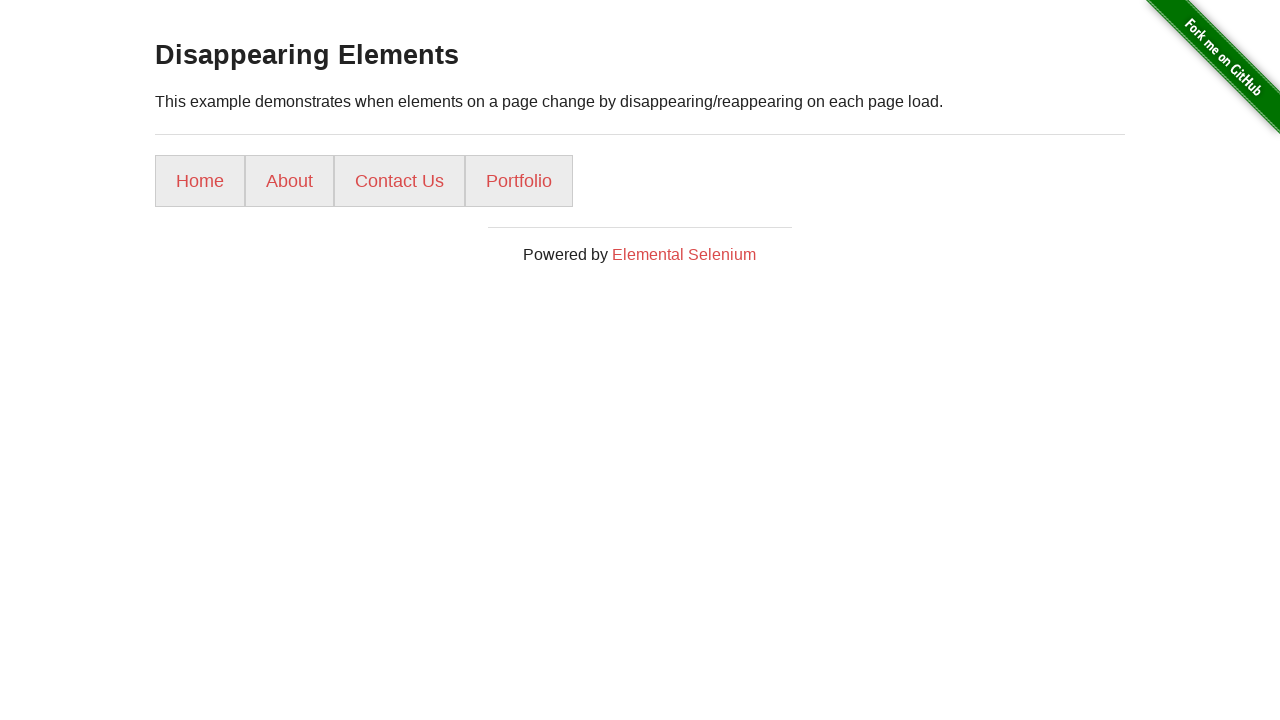

Gallery link is not visible
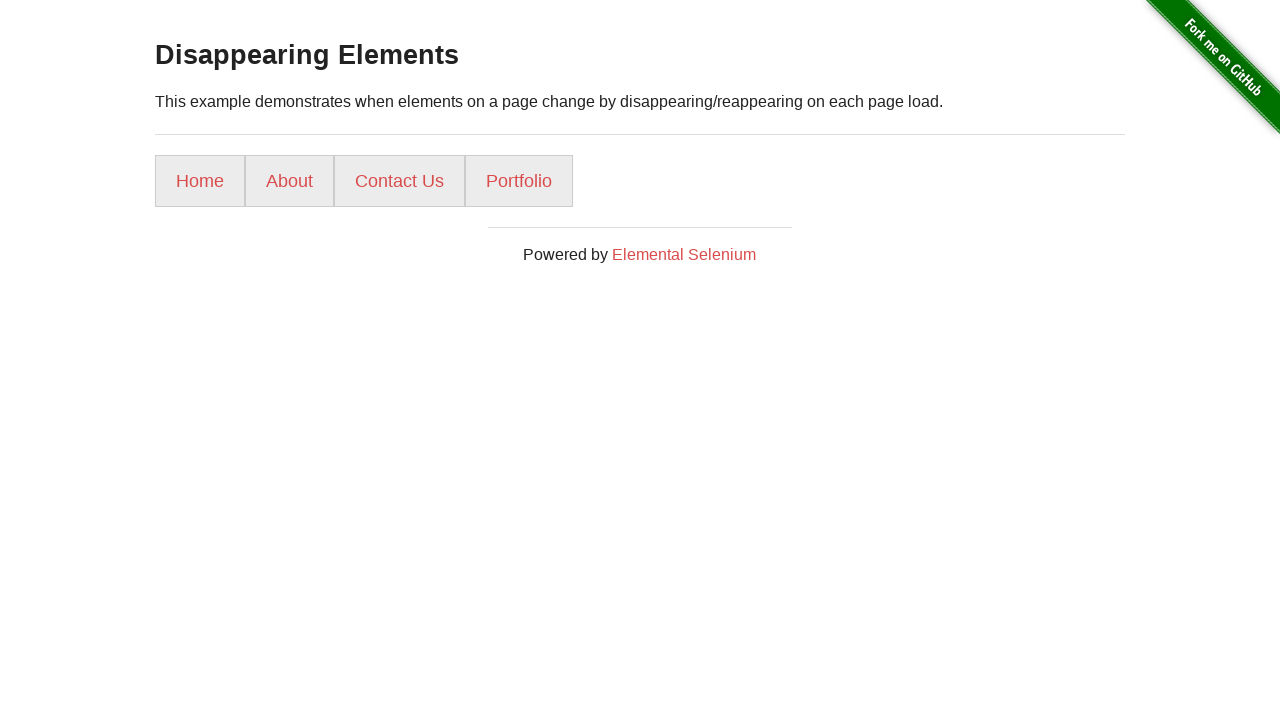

Reloaded page (iteration 4)
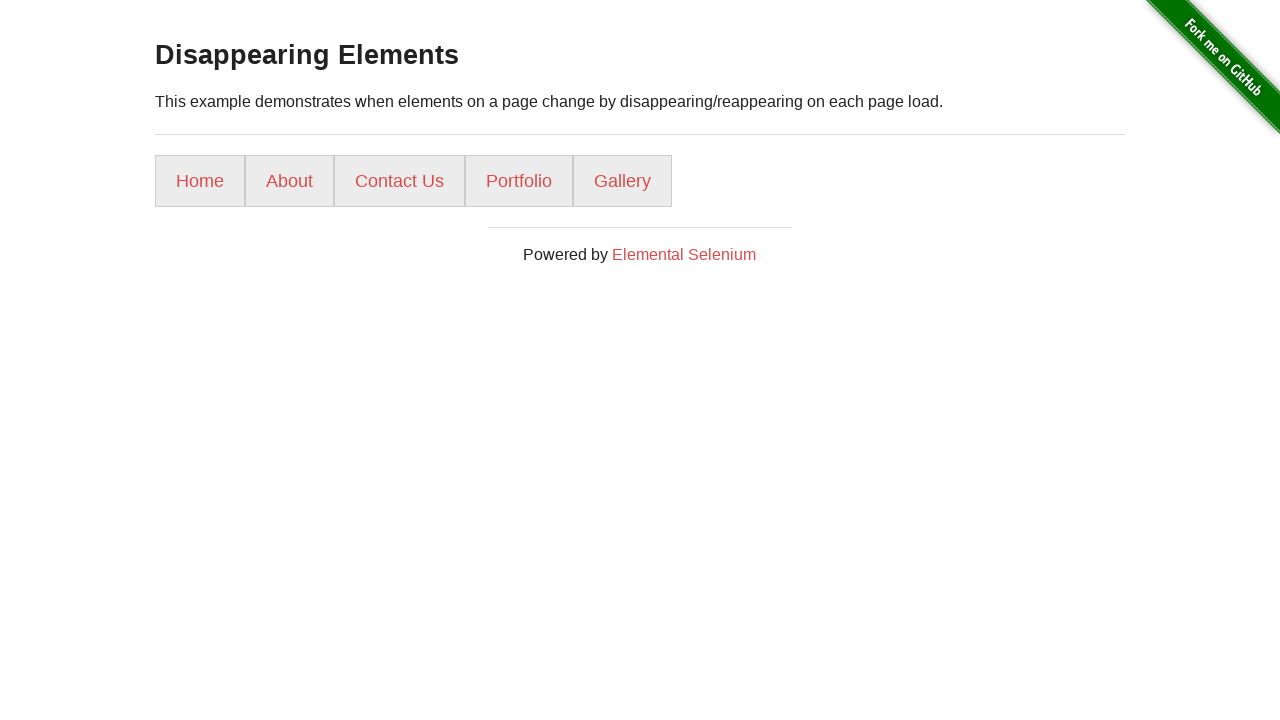

Checked if gallery link is visible (iteration 5)
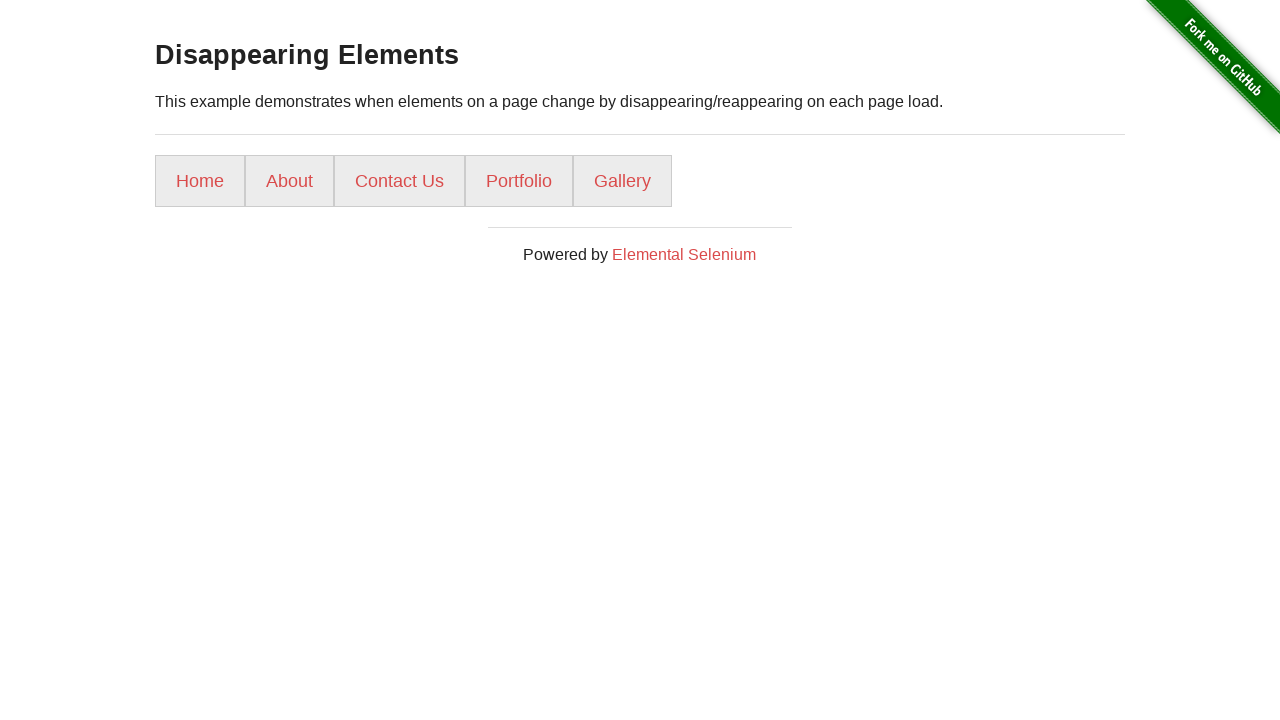

Gallery link is visible
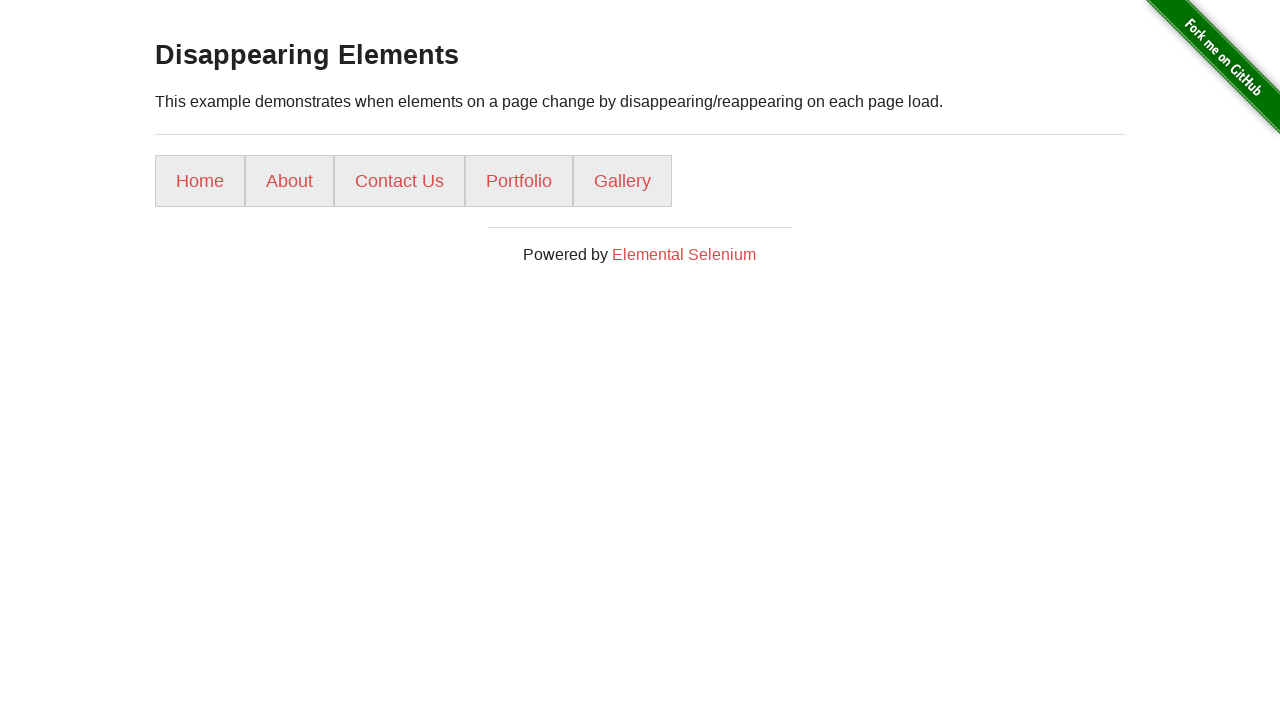

Found both visible and hidden states - stopping test
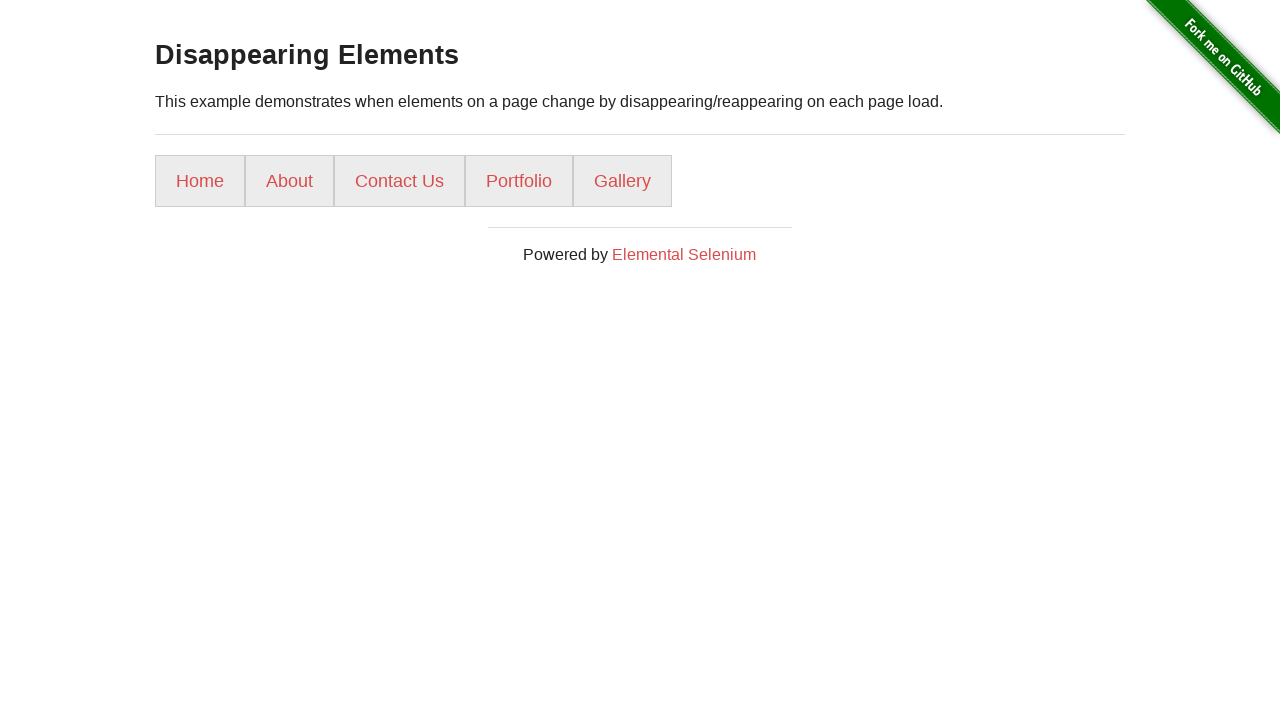

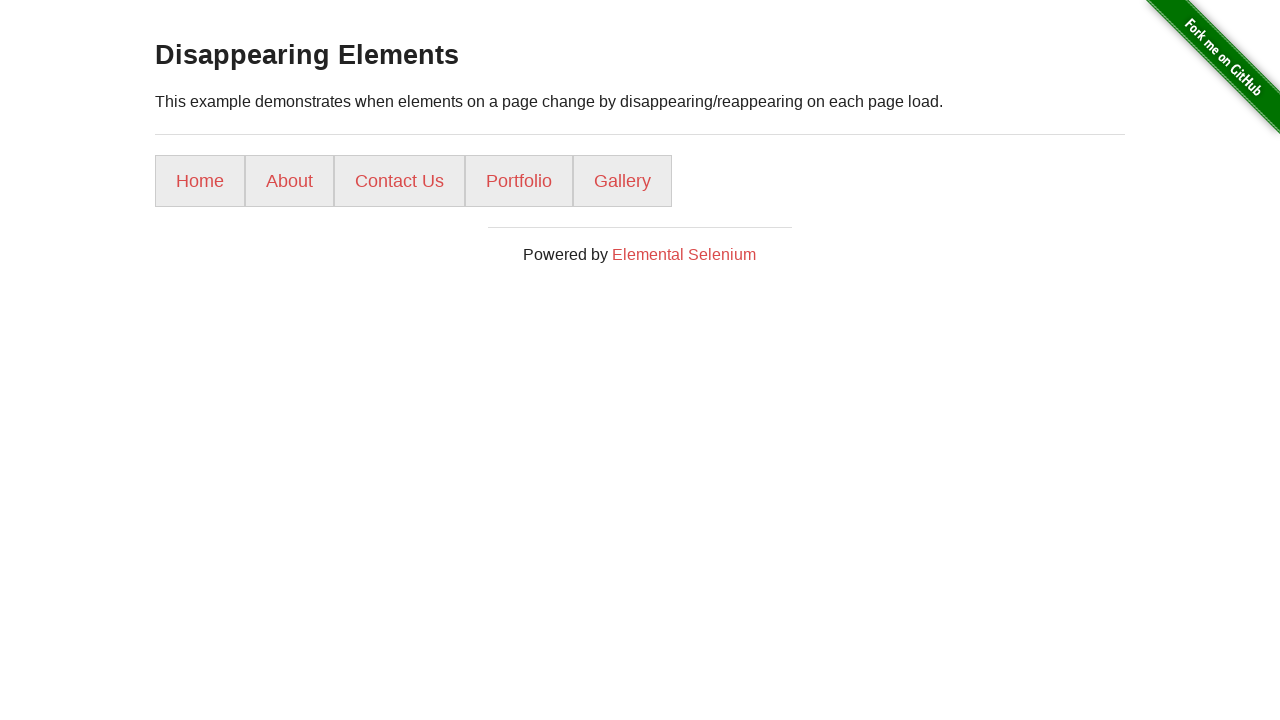